Tests that edits are saved when the input loses focus (blur event)

Starting URL: https://demo.playwright.dev/todomvc

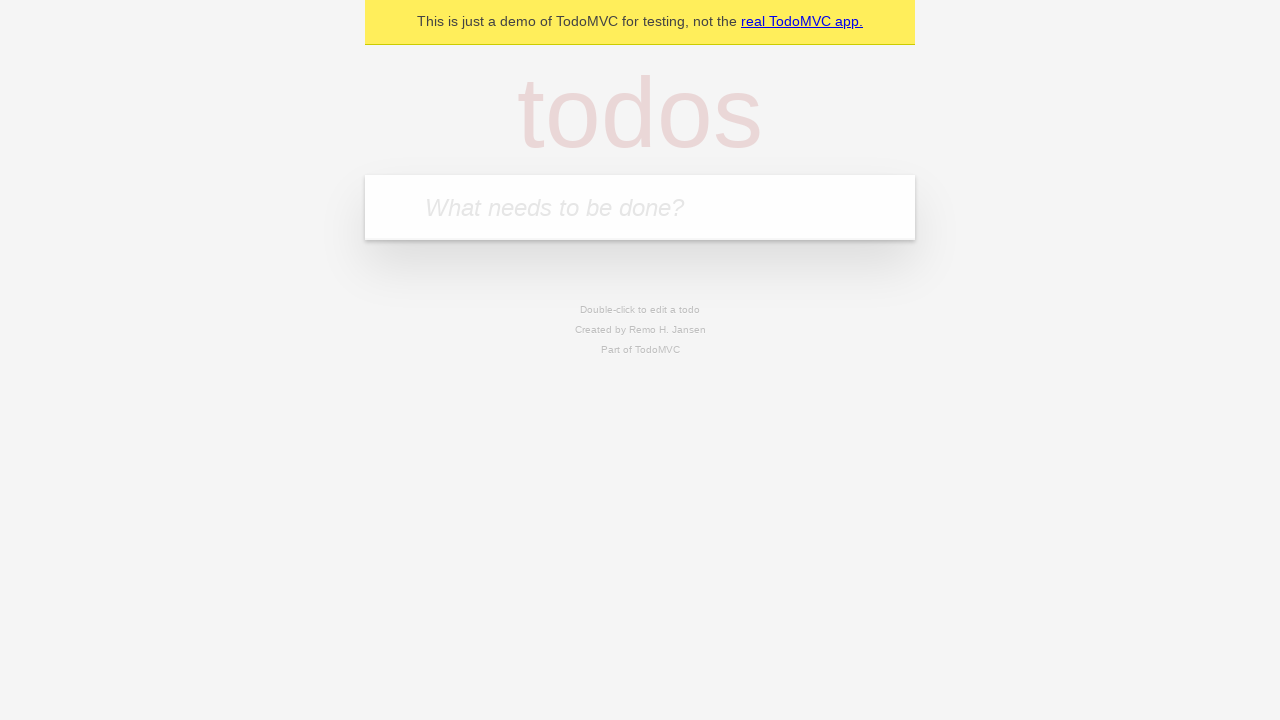

Filled input field with first todo 'buy some cheese' on internal:attr=[placeholder="What needs to be done?"i]
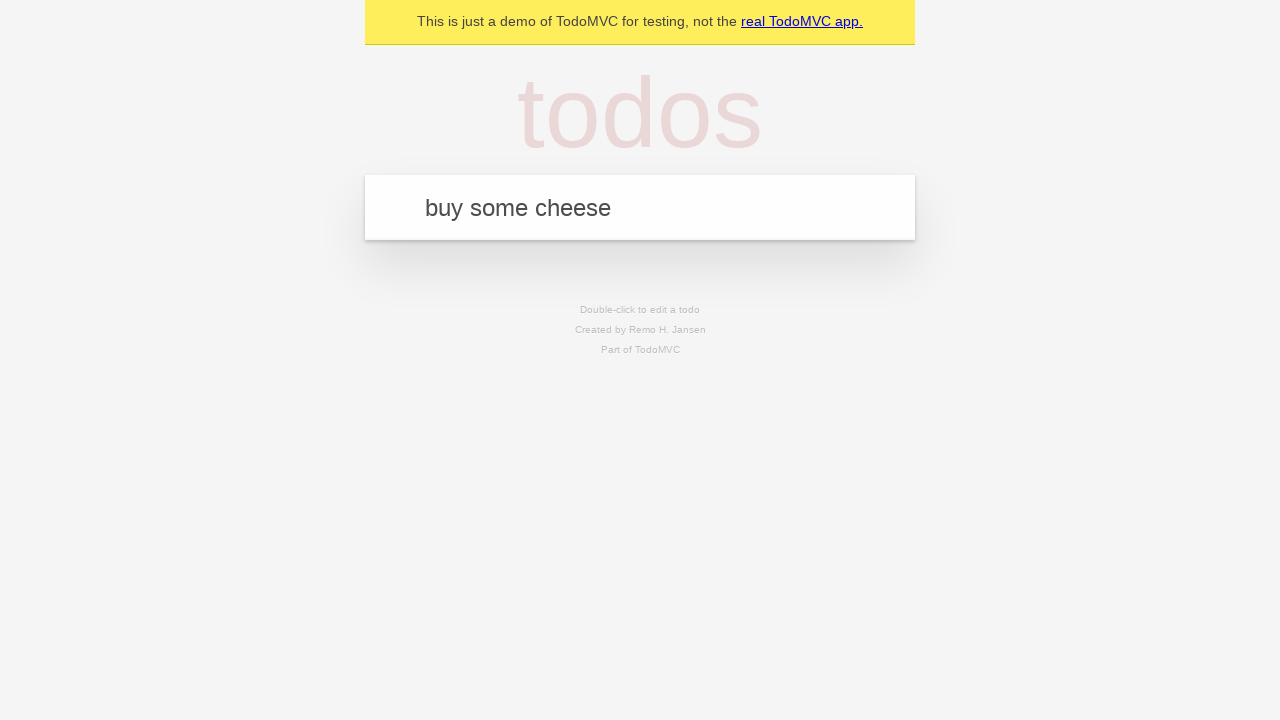

Pressed Enter to create first todo on internal:attr=[placeholder="What needs to be done?"i]
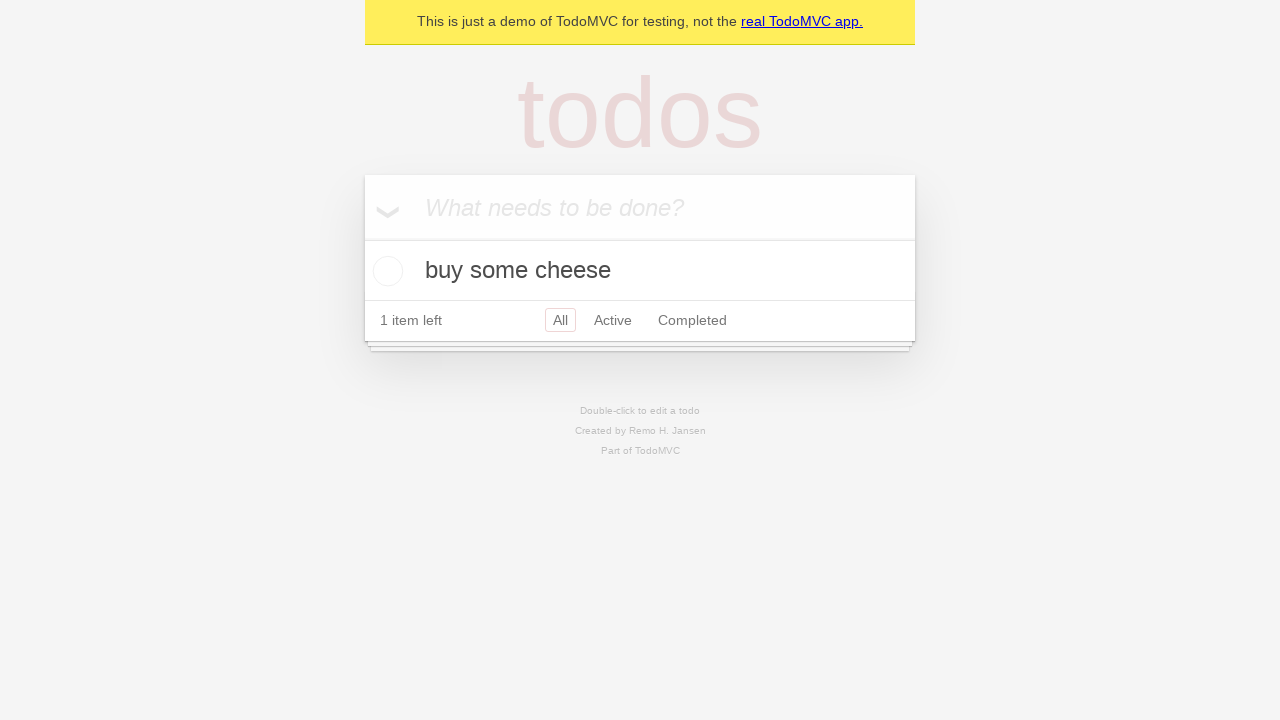

Filled input field with second todo 'feed the cat' on internal:attr=[placeholder="What needs to be done?"i]
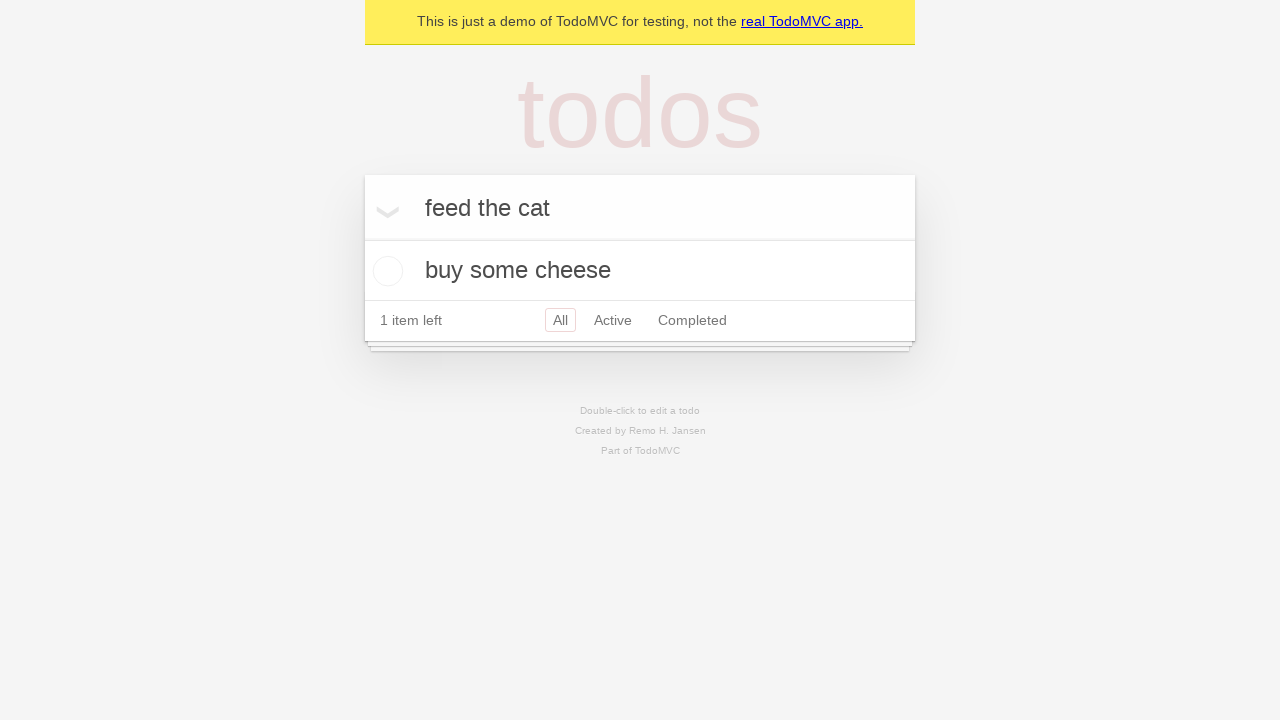

Pressed Enter to create second todo on internal:attr=[placeholder="What needs to be done?"i]
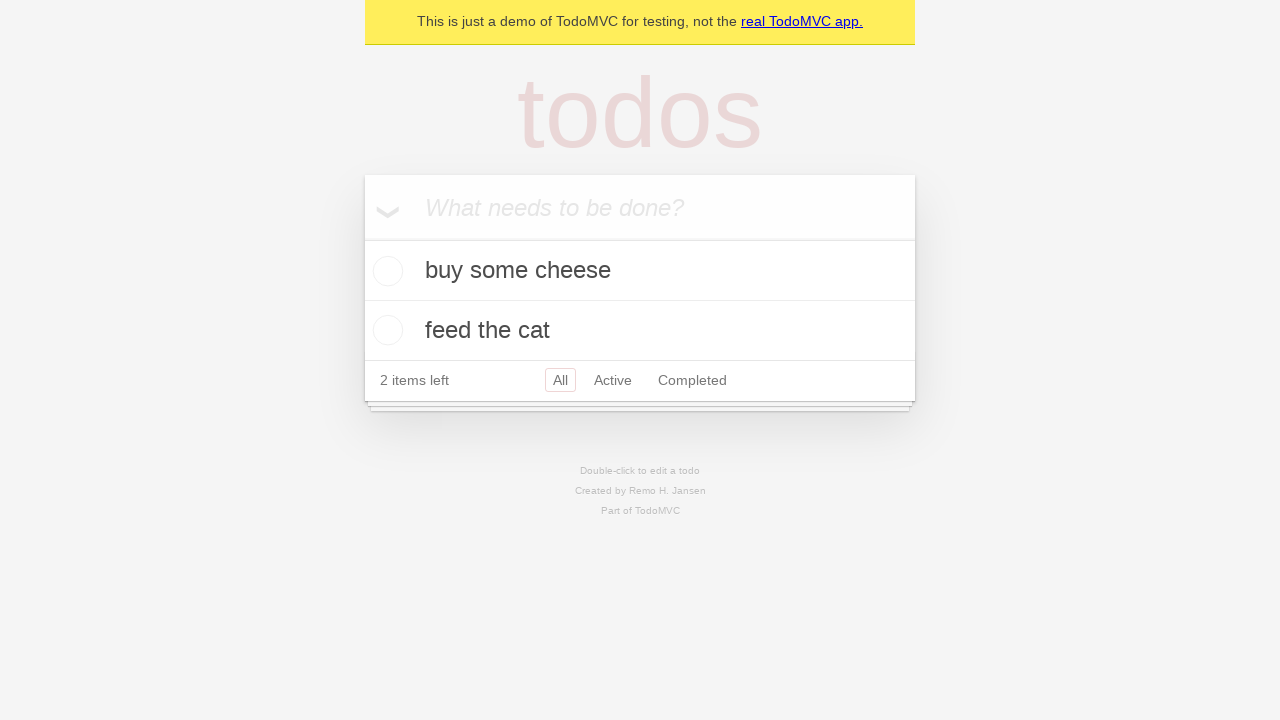

Filled input field with third todo 'book a doctors appointment' on internal:attr=[placeholder="What needs to be done?"i]
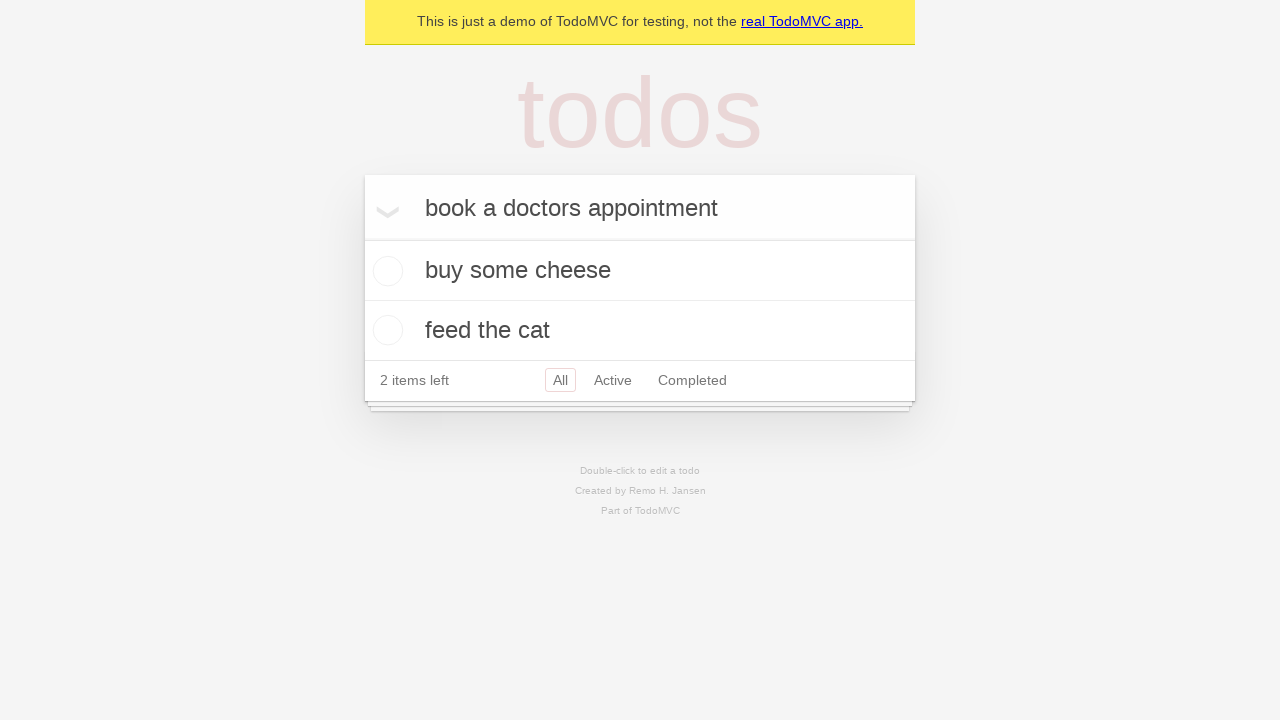

Pressed Enter to create third todo on internal:attr=[placeholder="What needs to be done?"i]
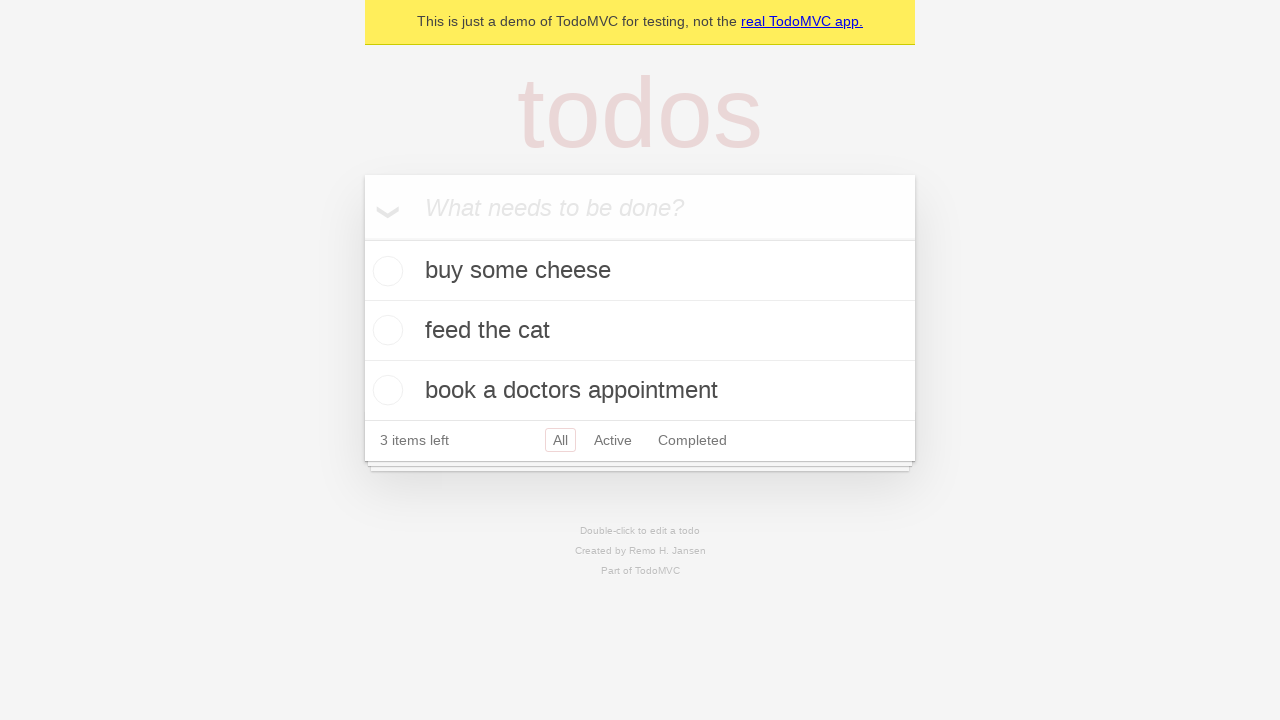

Double-clicked second todo to enter edit mode at (640, 331) on internal:testid=[data-testid="todo-item"s] >> nth=1
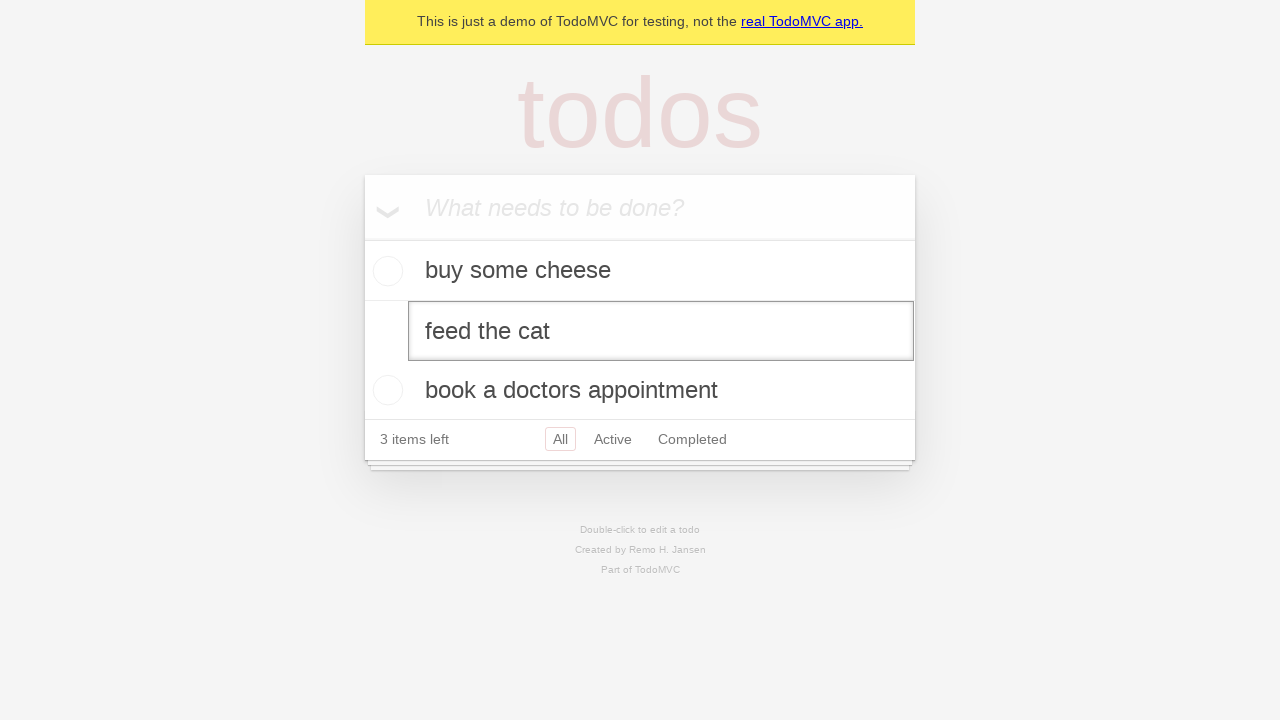

Filled edit textbox with new text 'buy some sausages' on internal:testid=[data-testid="todo-item"s] >> nth=1 >> internal:role=textbox[nam
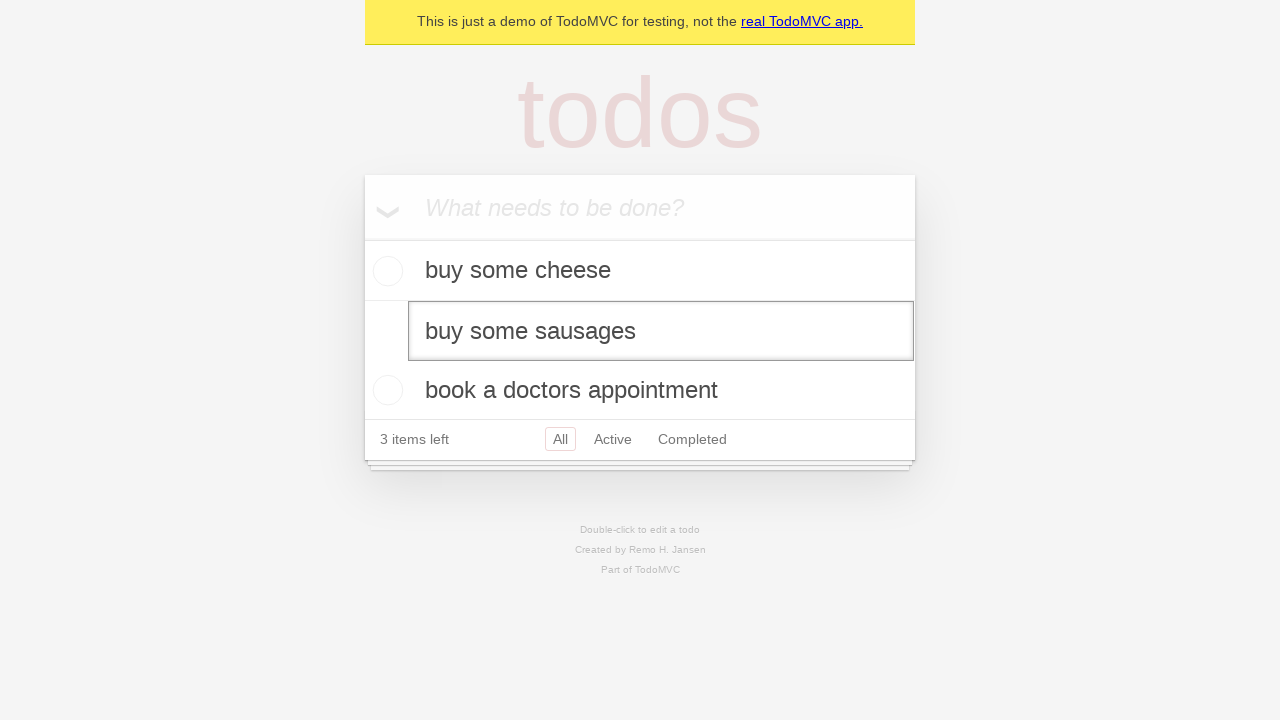

Dispatched blur event to trigger save on edit textbox
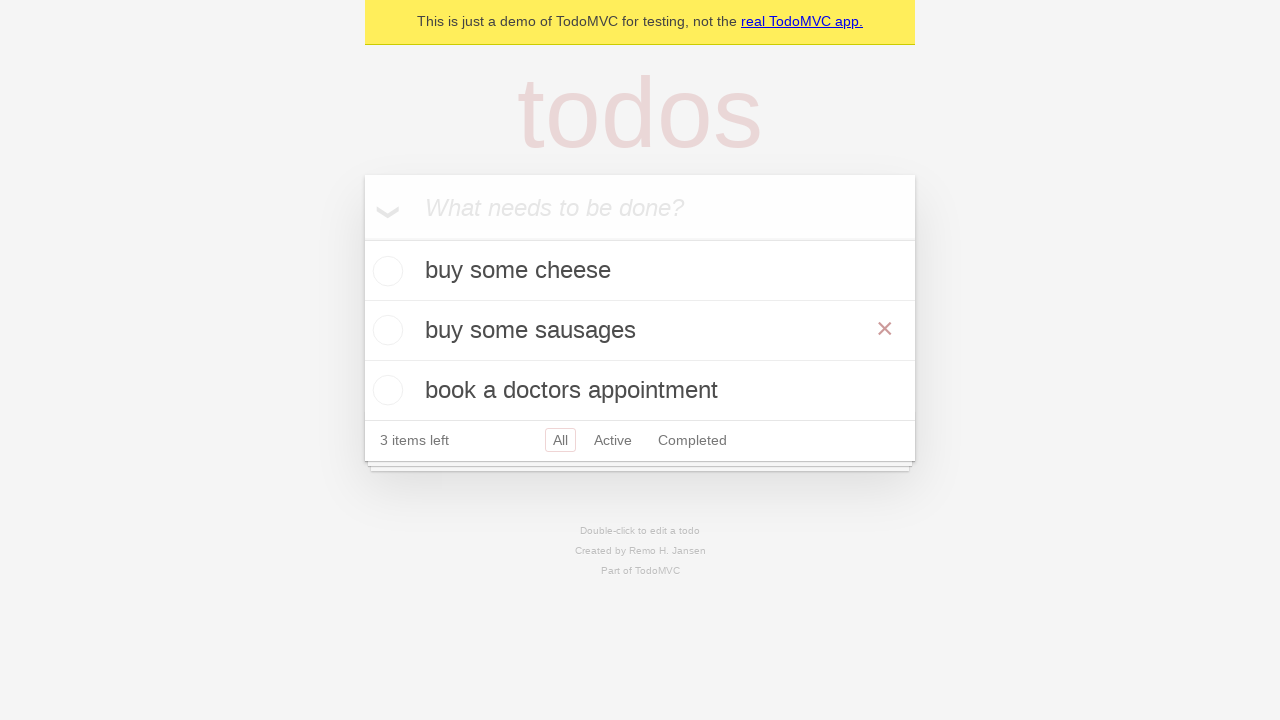

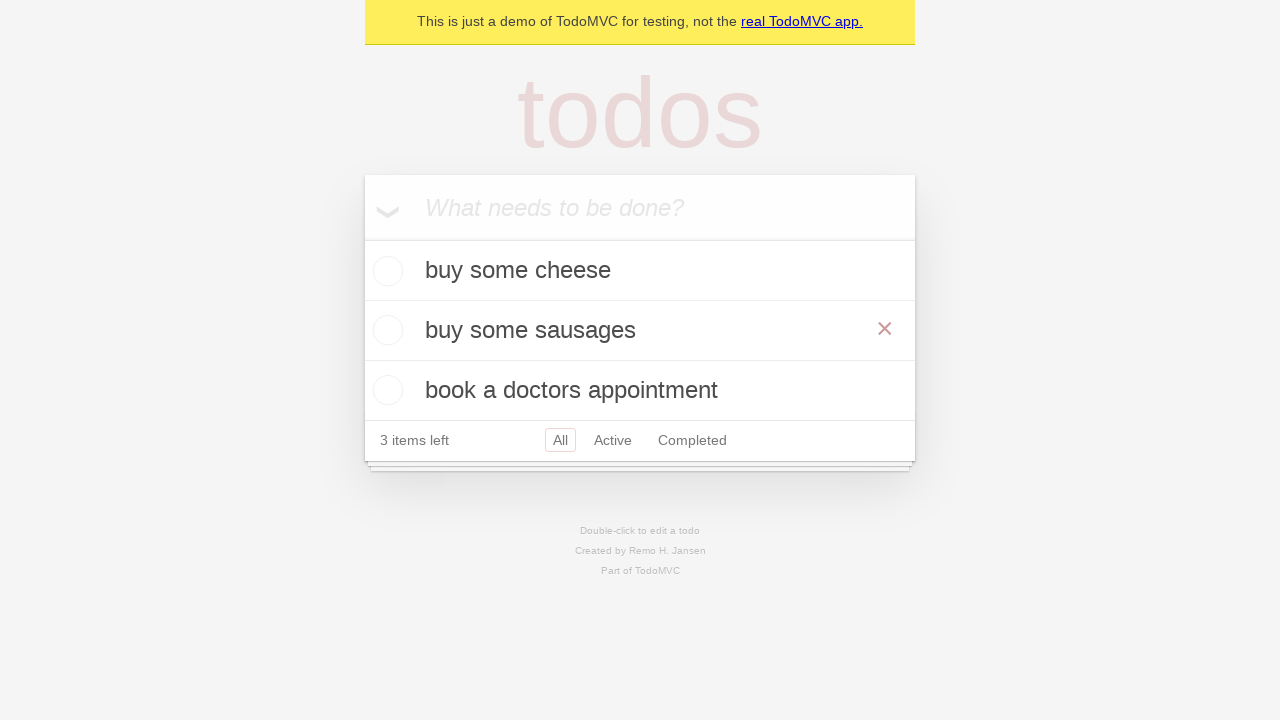